Tests the switch window functionality on Formy by verifying the page title and clicking the "Open New Tab" button to open a new tab

Starting URL: https://formy-project.herokuapp.com/switch-window

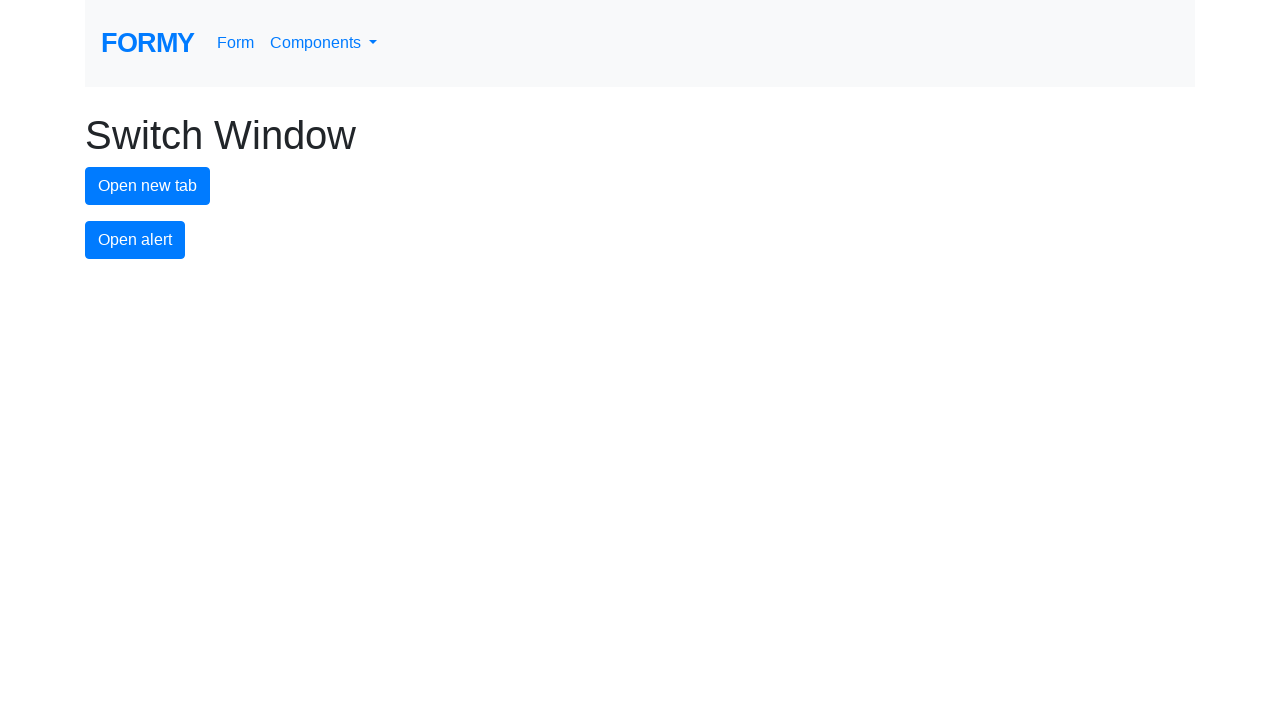

Retrieved page heading text
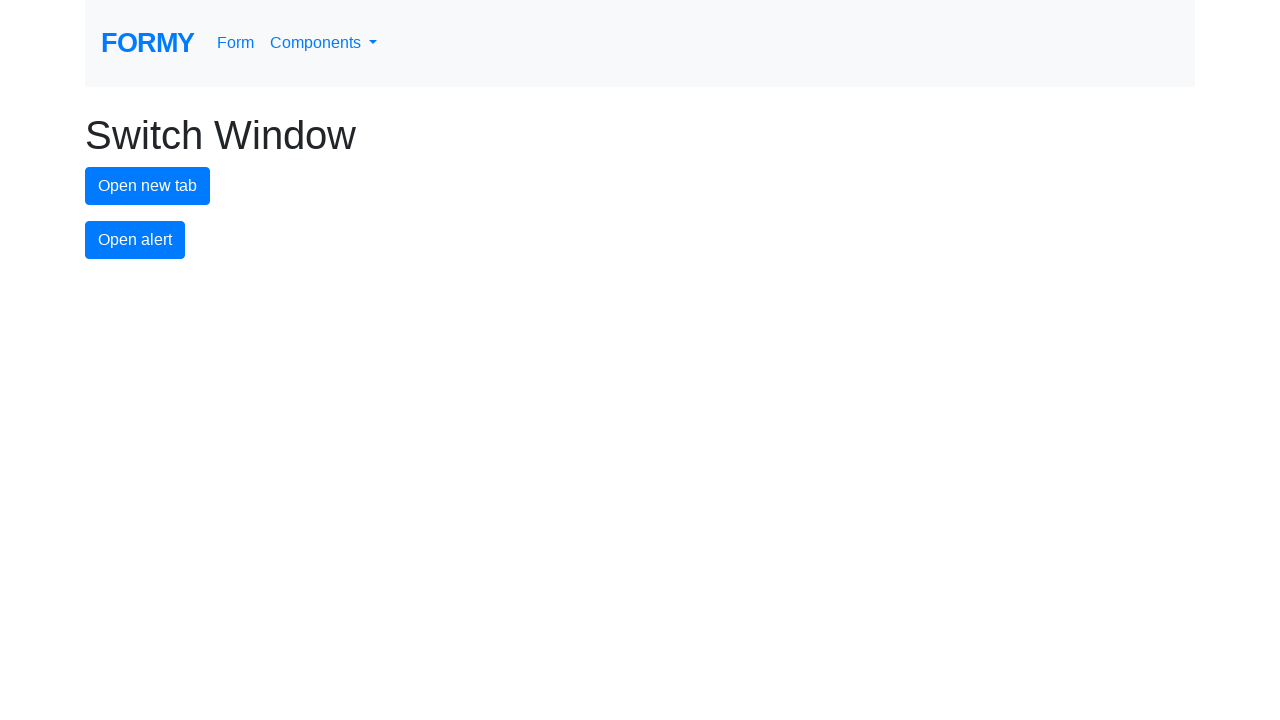

Verified page heading is 'Switch Window'
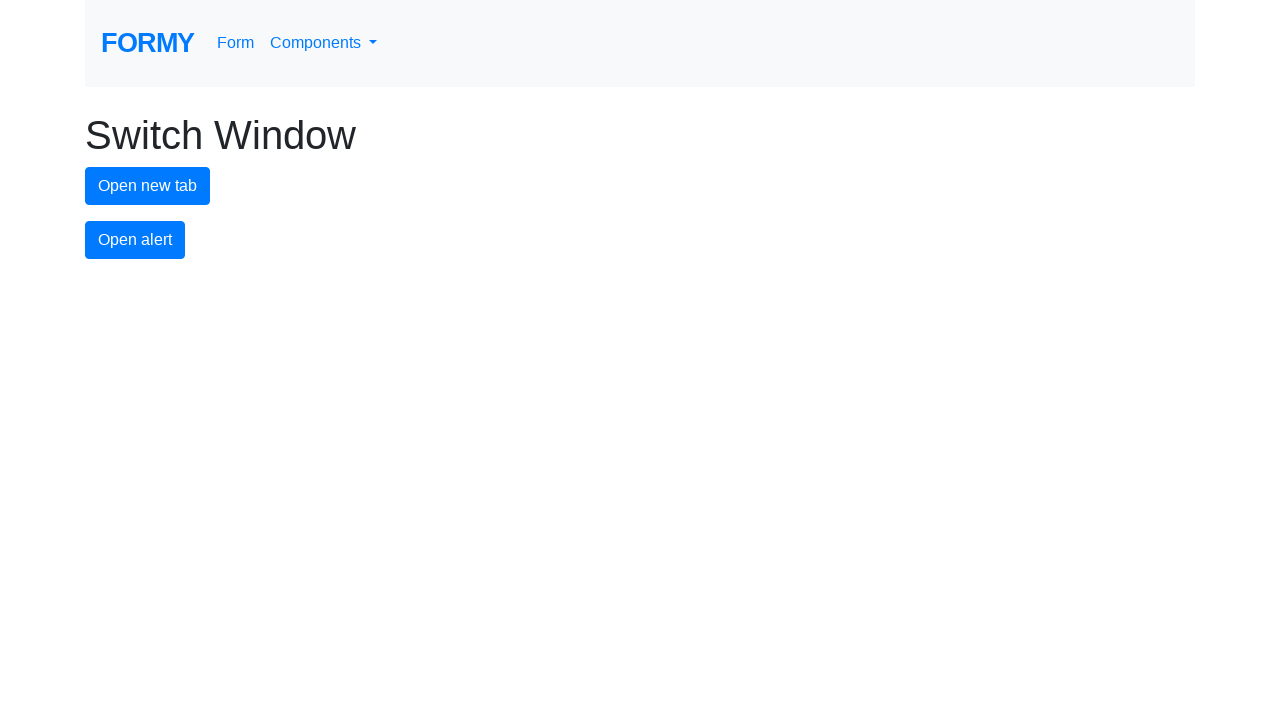

Clicked 'Open New Tab' button at (148, 186) on #new-tab-button
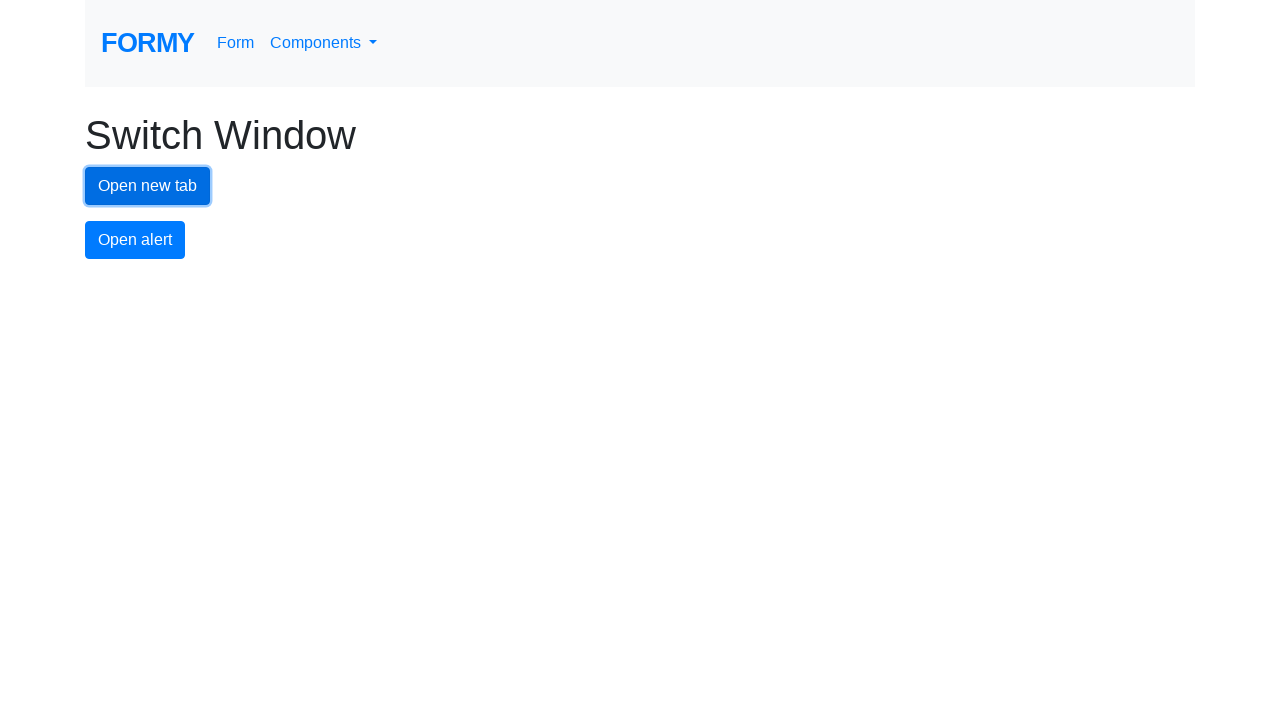

Waited for new tab to open
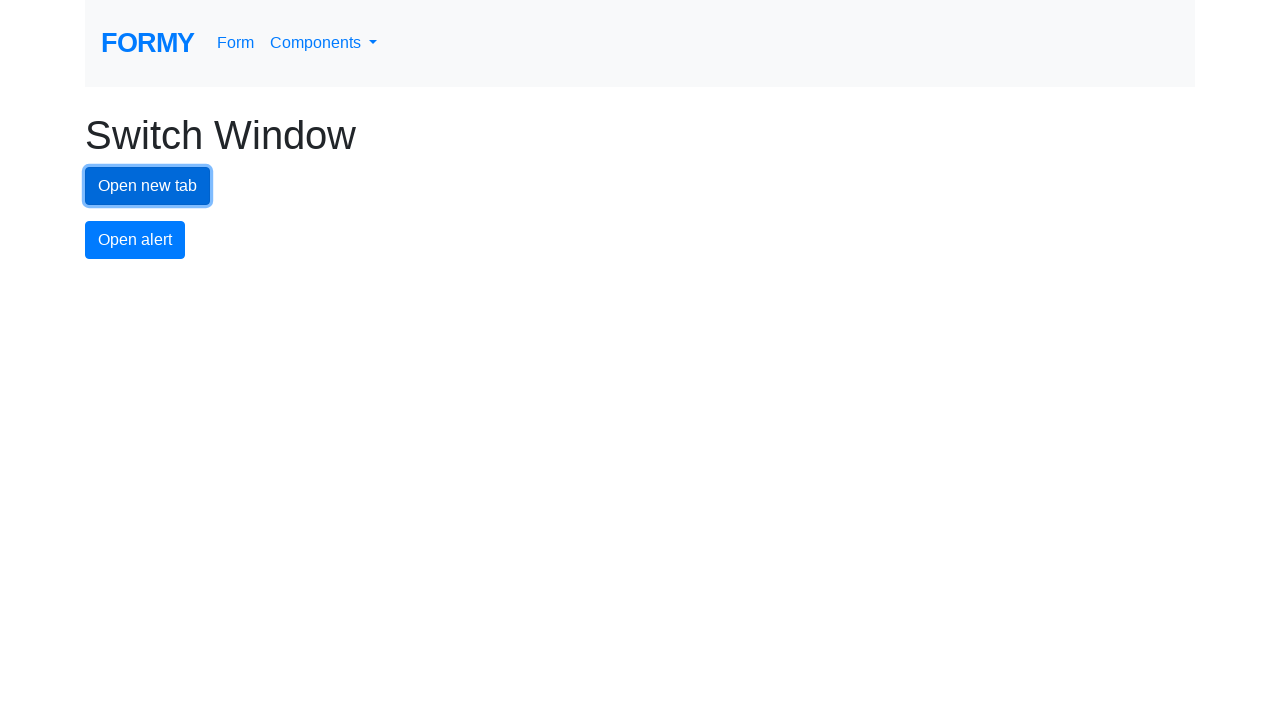

Retrieved all open pages from context
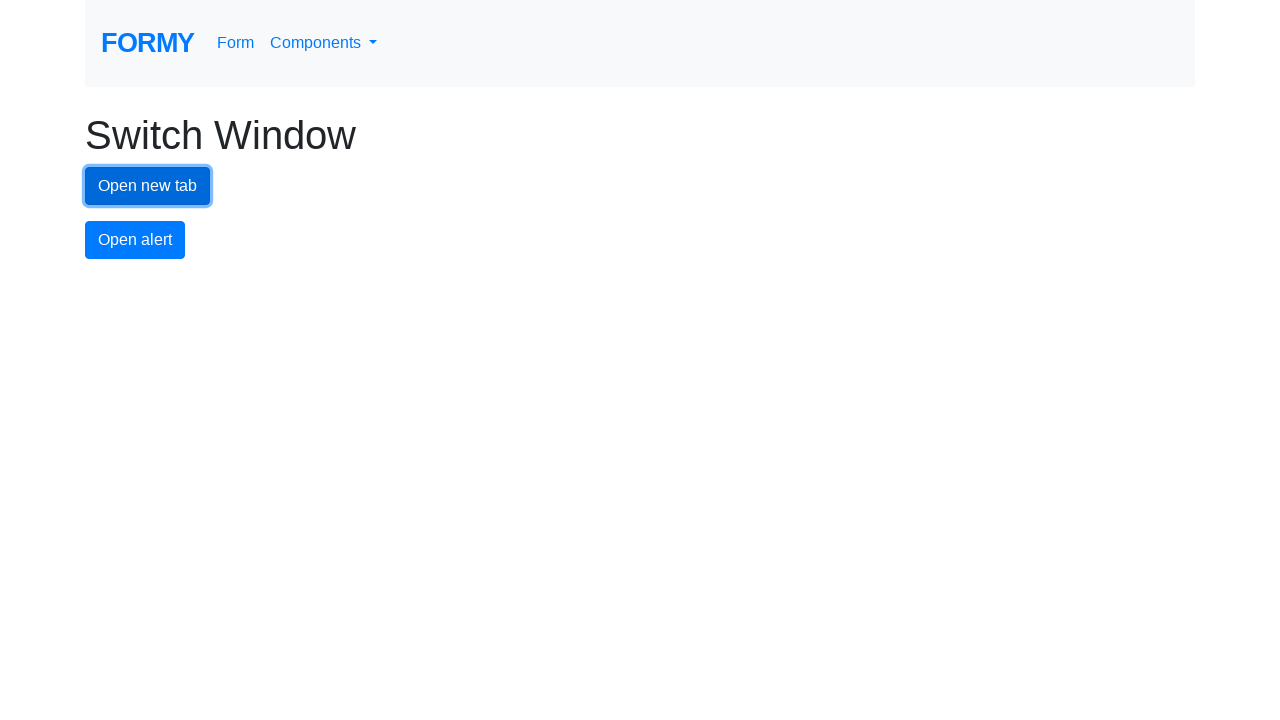

Identified new tab as the most recently opened page
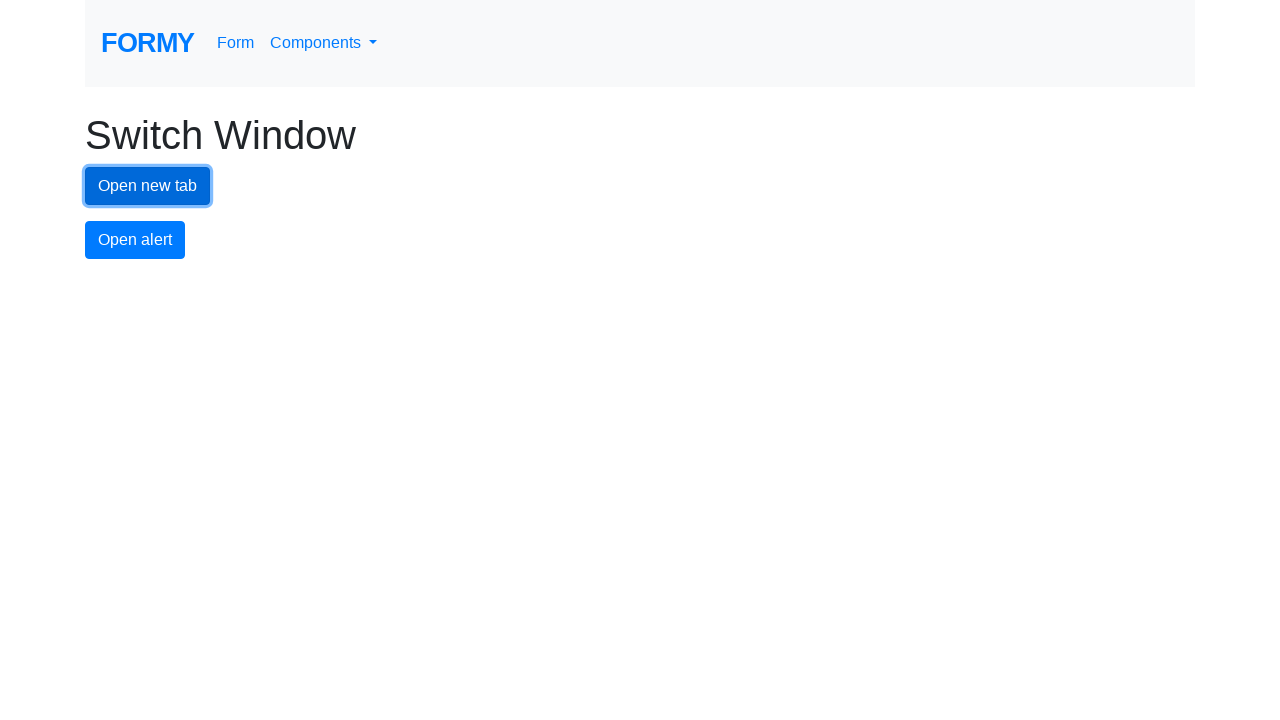

Waited for new tab to load completely
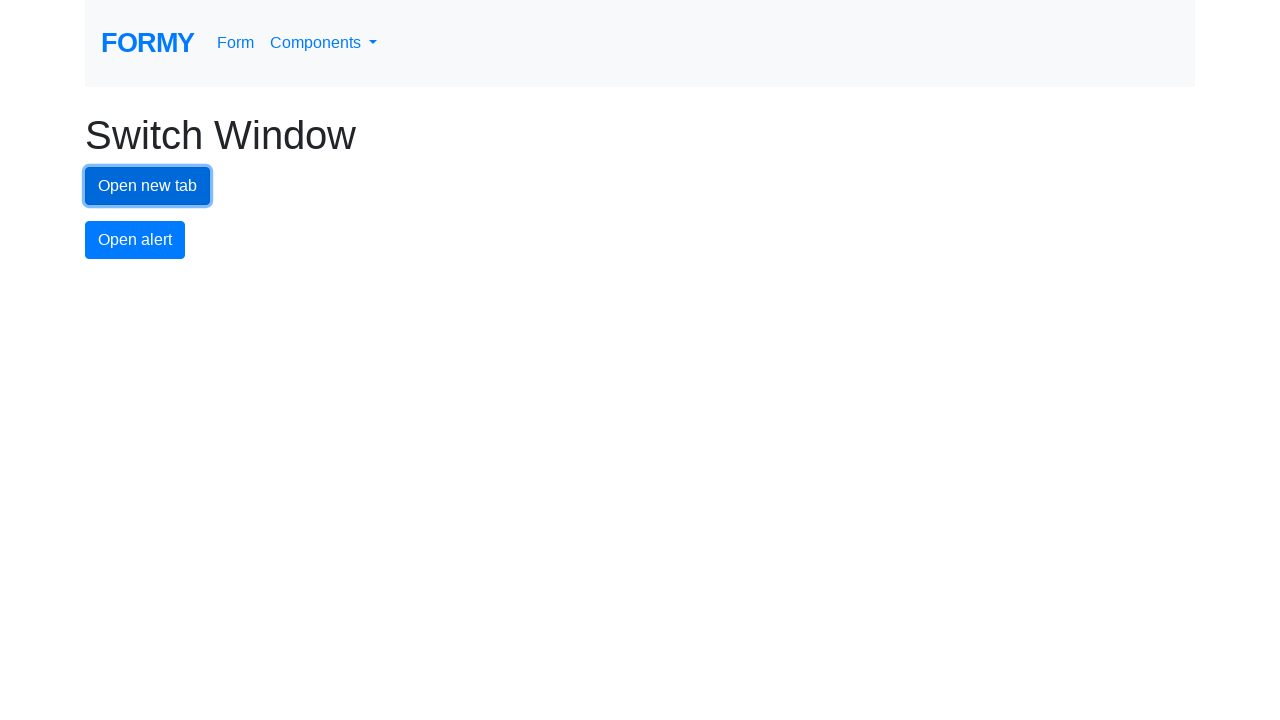

Retrieved heading text from new tab
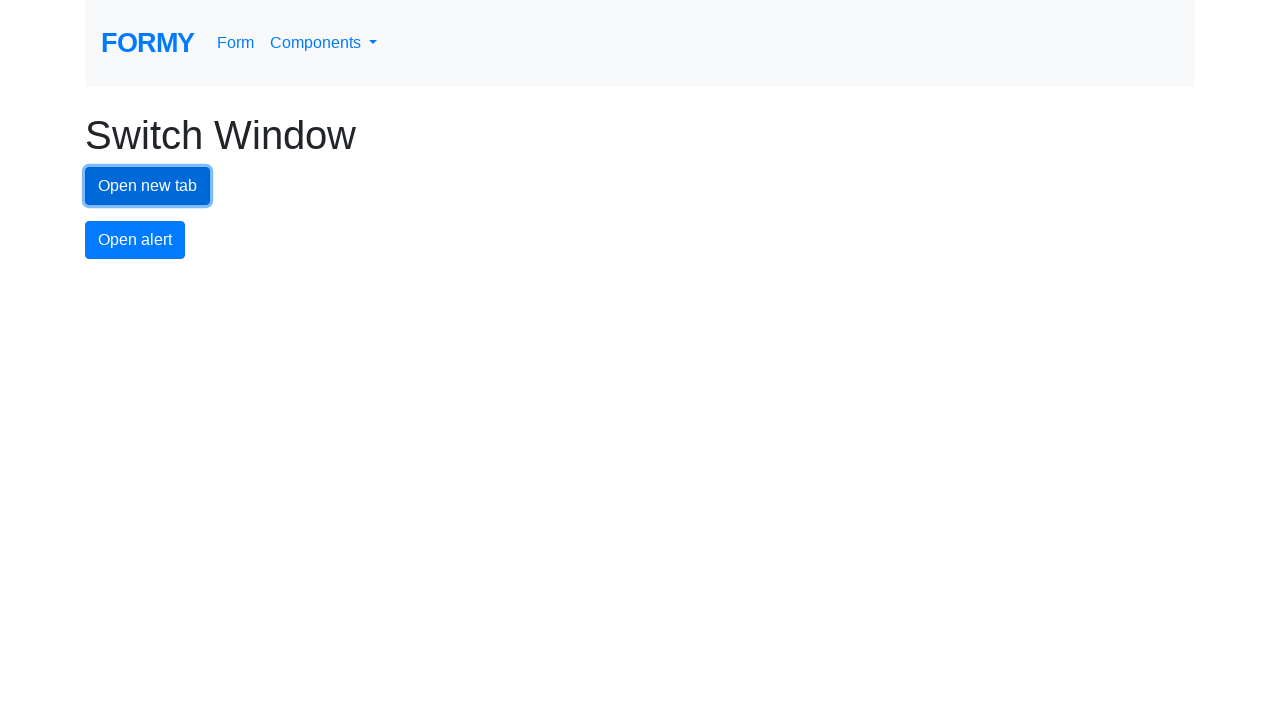

Verified new tab heading is 'Welcome to Formy'
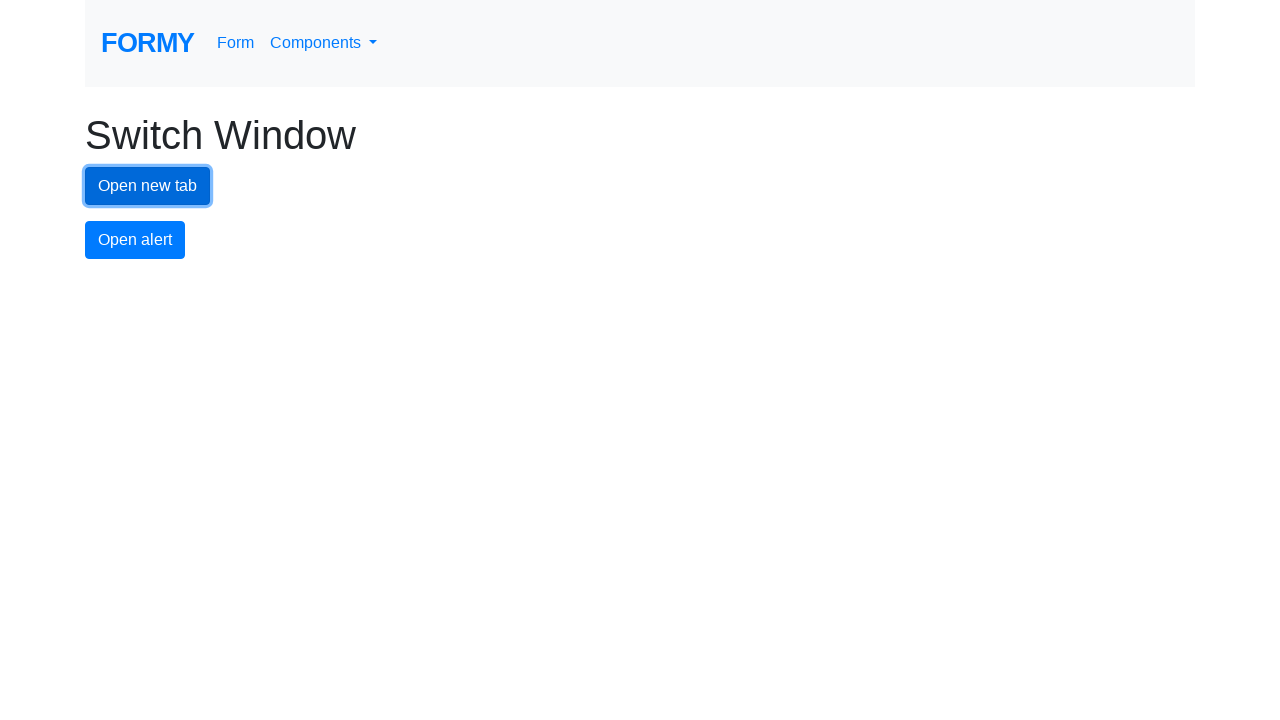

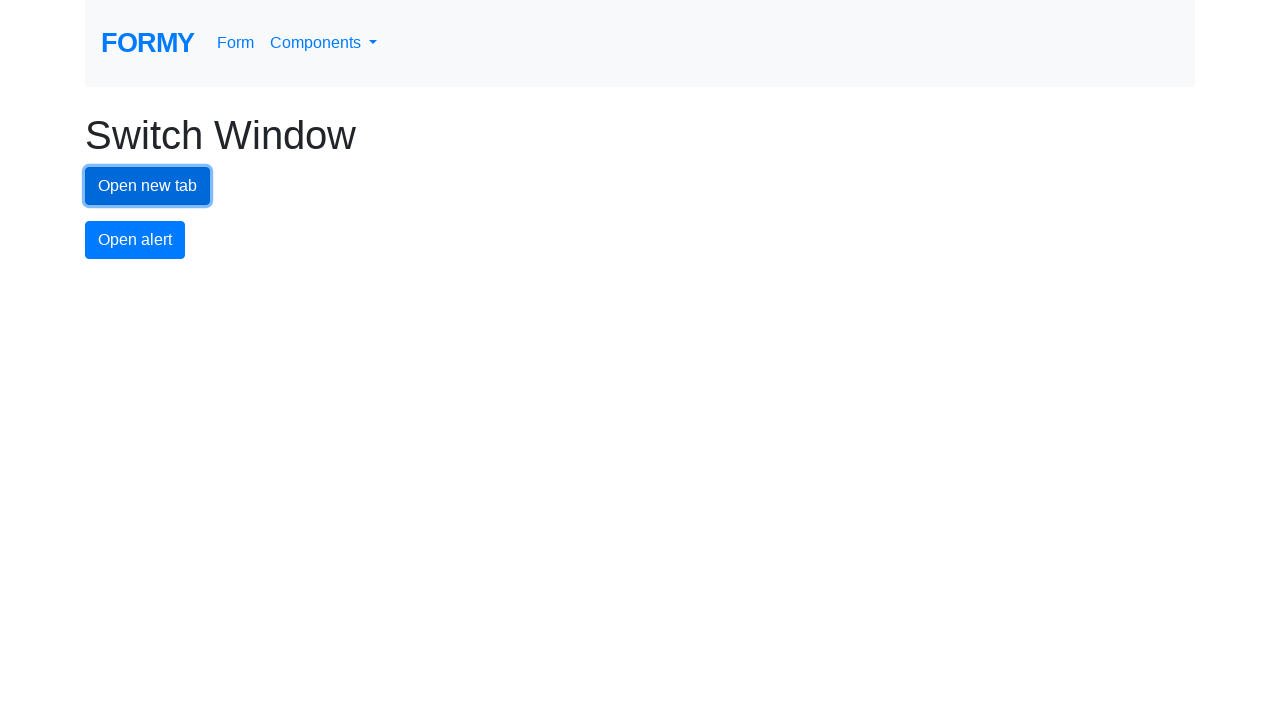